Tests that the dynamic content page changes its content (image and text) when the page is refreshed, verifying the dynamic nature of the content.

Starting URL: https://the-internet.herokuapp.com/dynamic_content

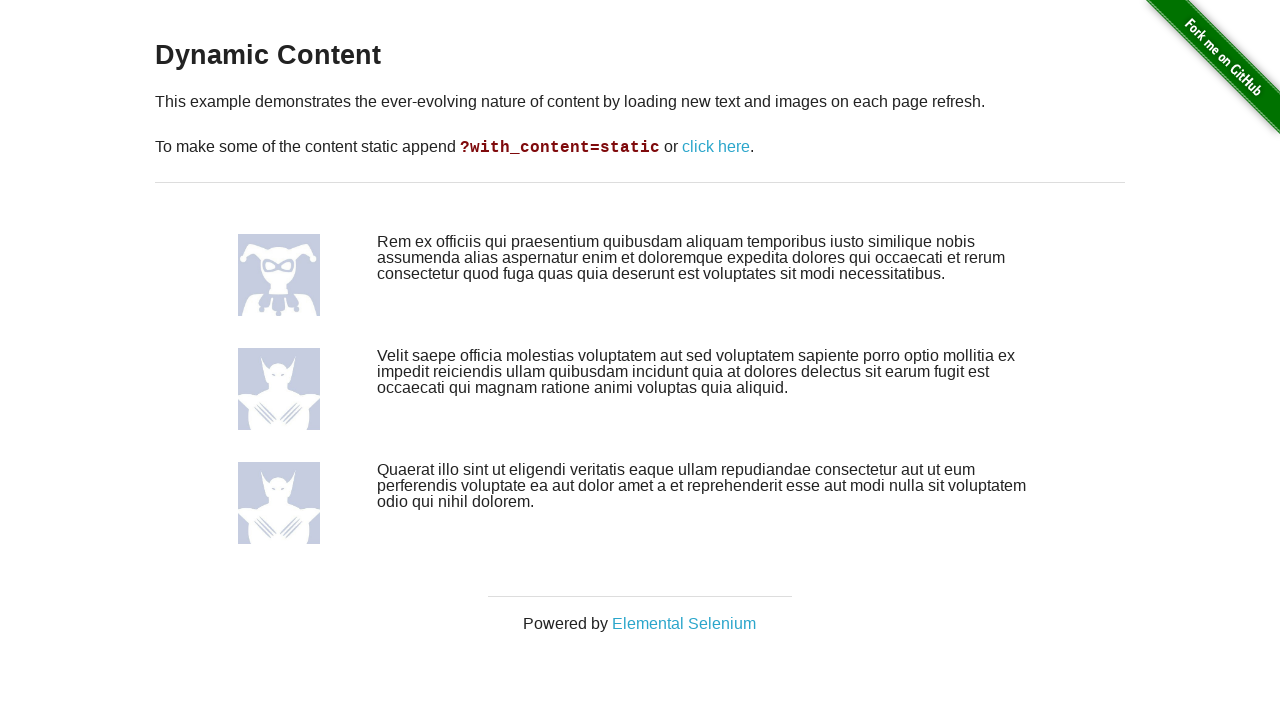

Located initial image element in third content row
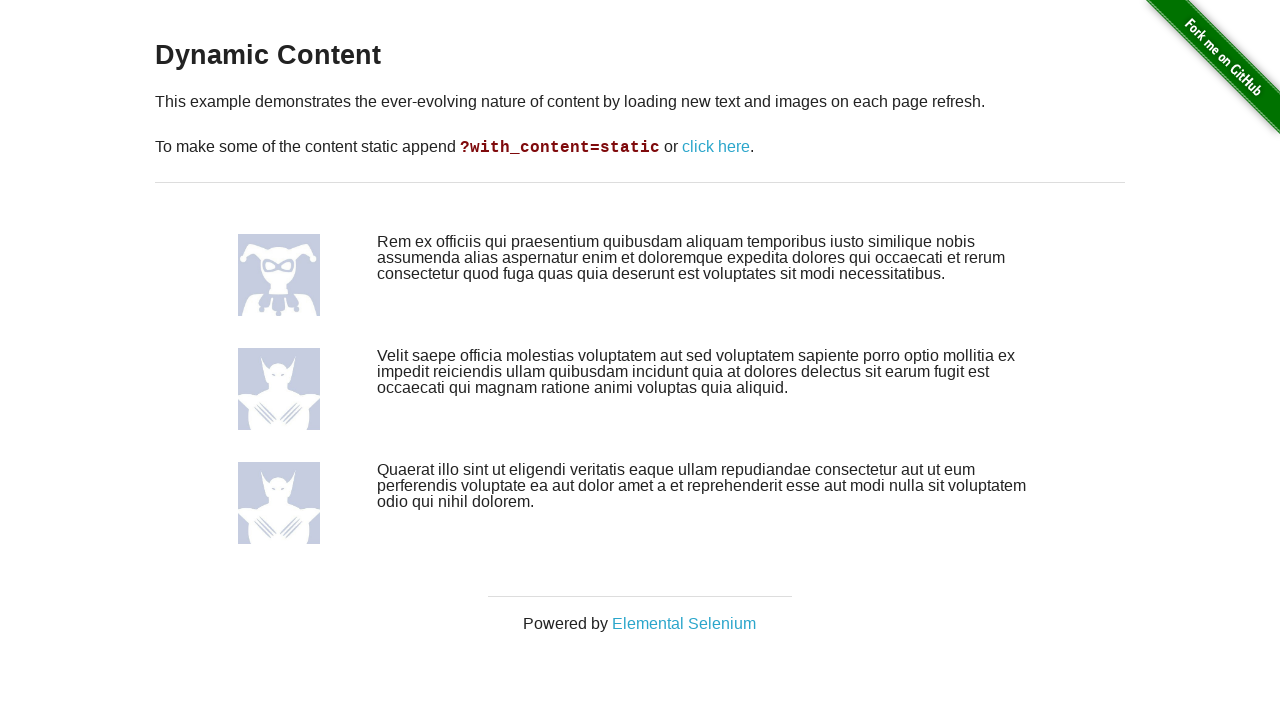

Located initial text element in third content row
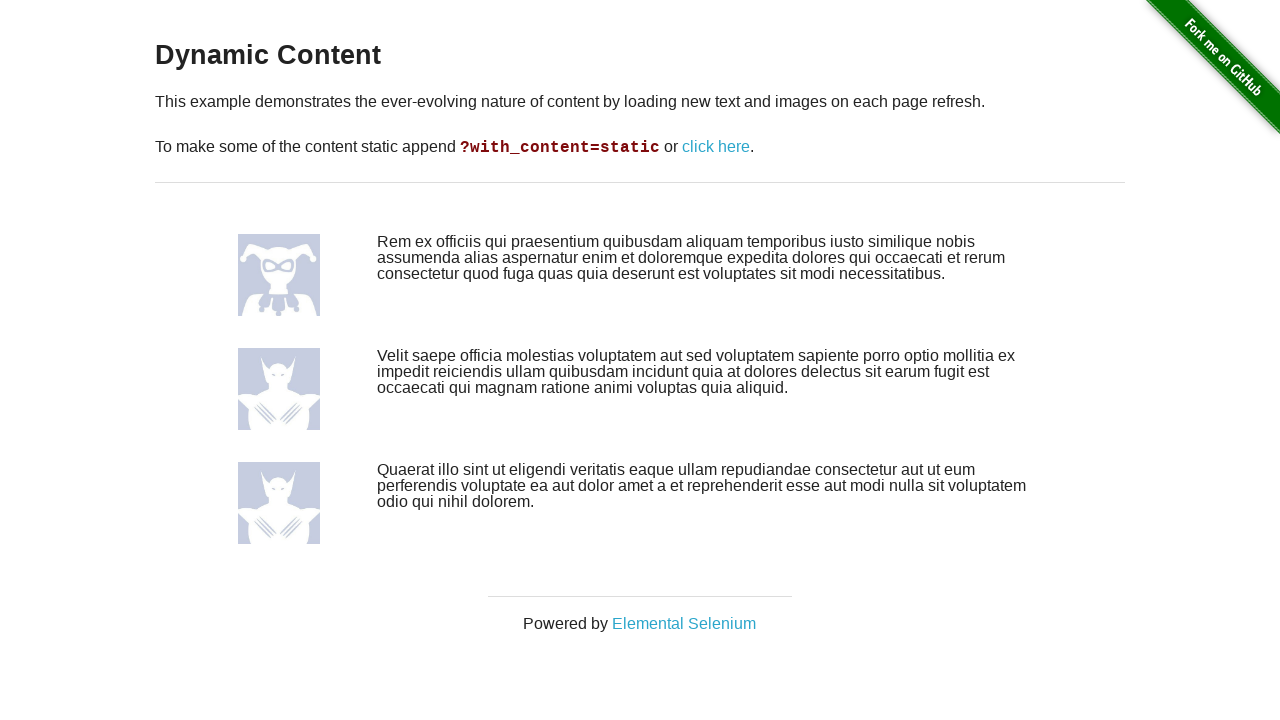

Retrieved initial image source: /img/avatars/Original-Facebook-Geek-Profile-Avatar-5.jpg
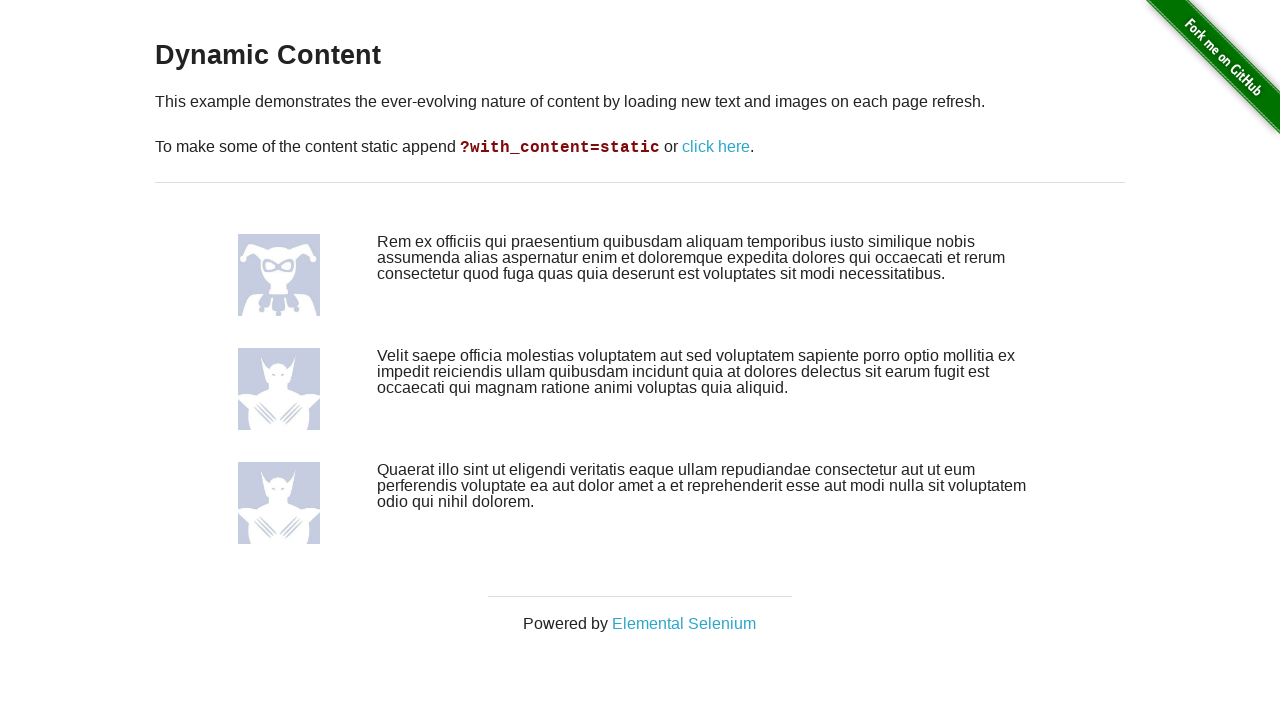

Retrieved initial text content: 
            Quaerat illo sint ut eligendi veritatis eaque ullam repudiandae consectetur aut ut eum perferendis voluptate ea aut dolor amet a et reprehenderit esse aut modi nulla sit voluptatem odio qui nihil dolorem.
          
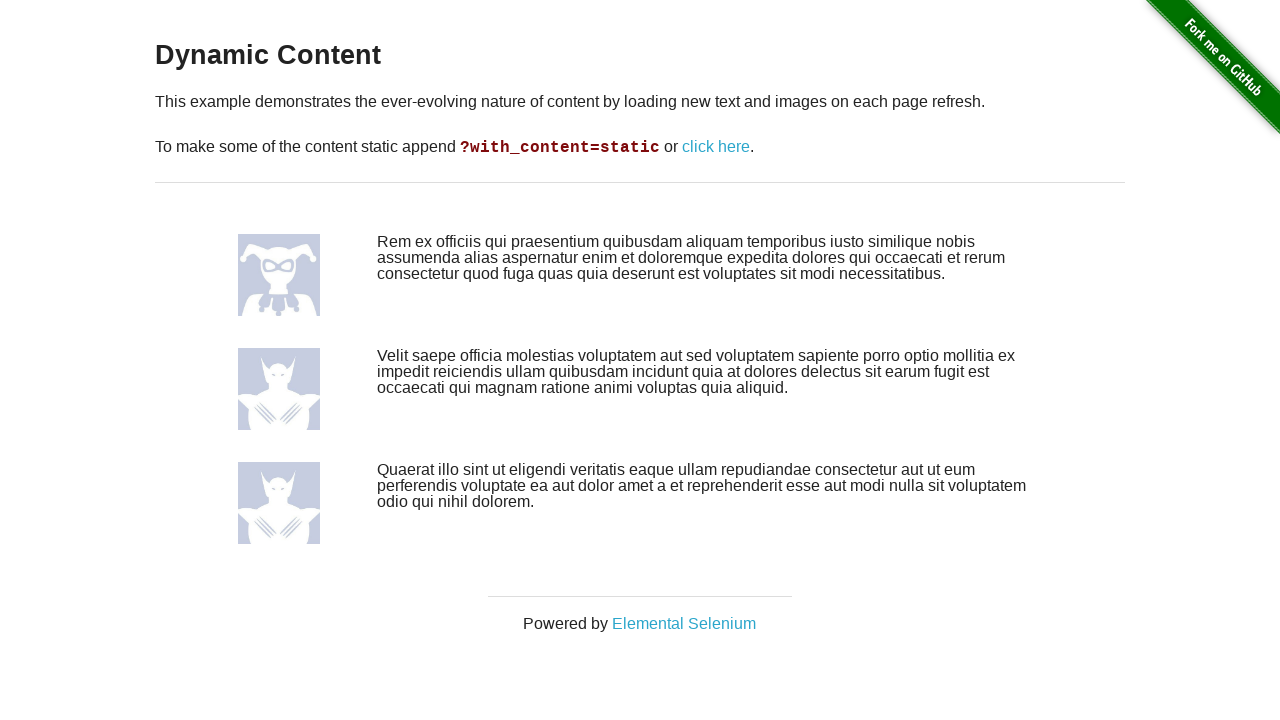

Reloaded page to trigger dynamic content change
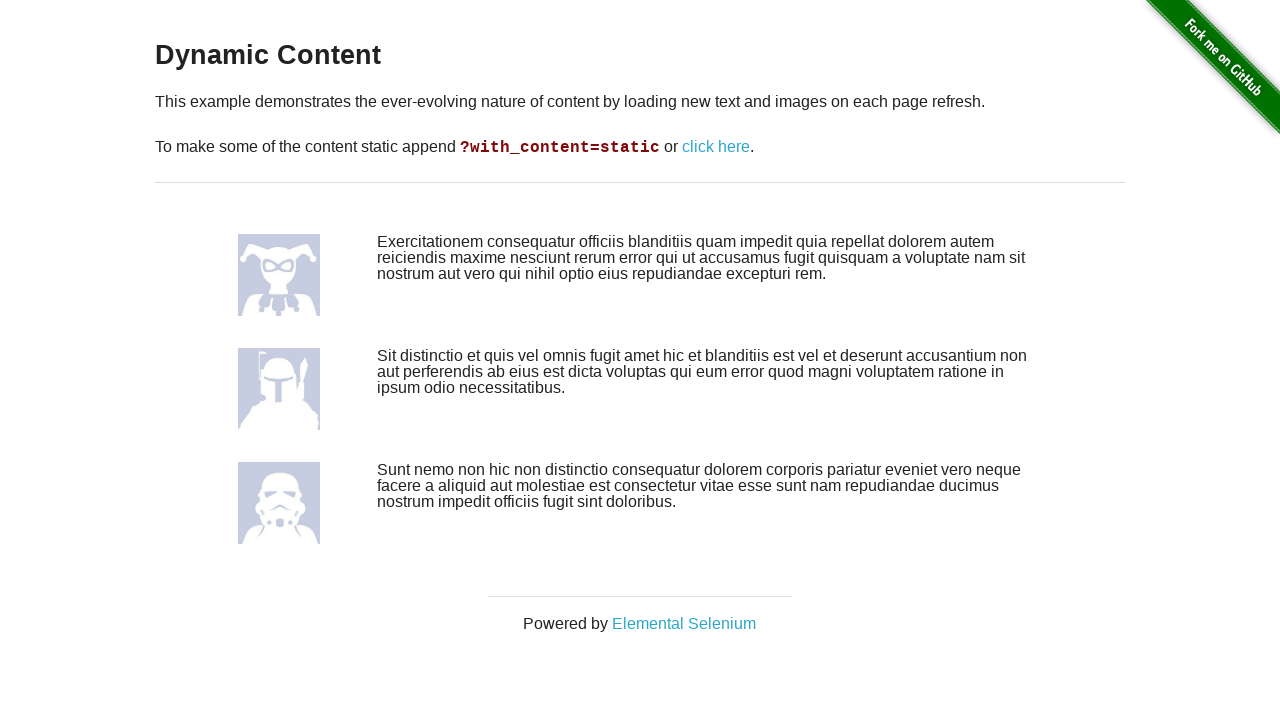

Located image element after page refresh
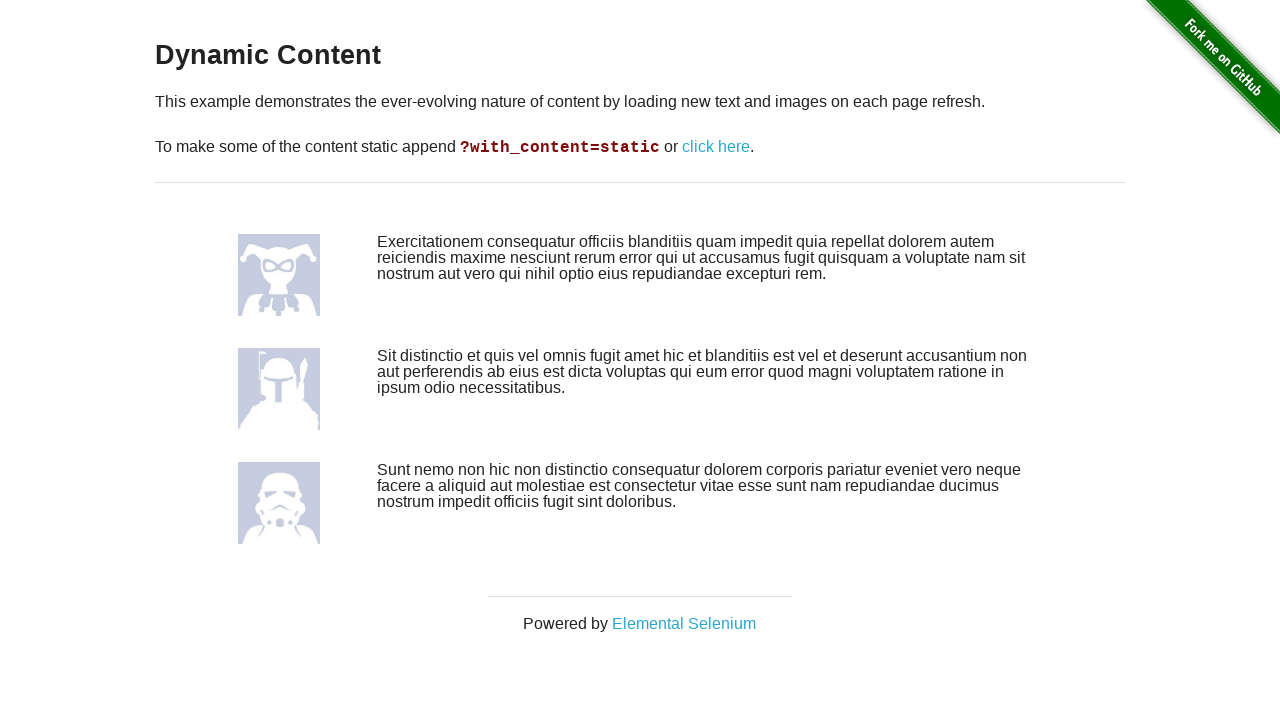

Located text element after page refresh
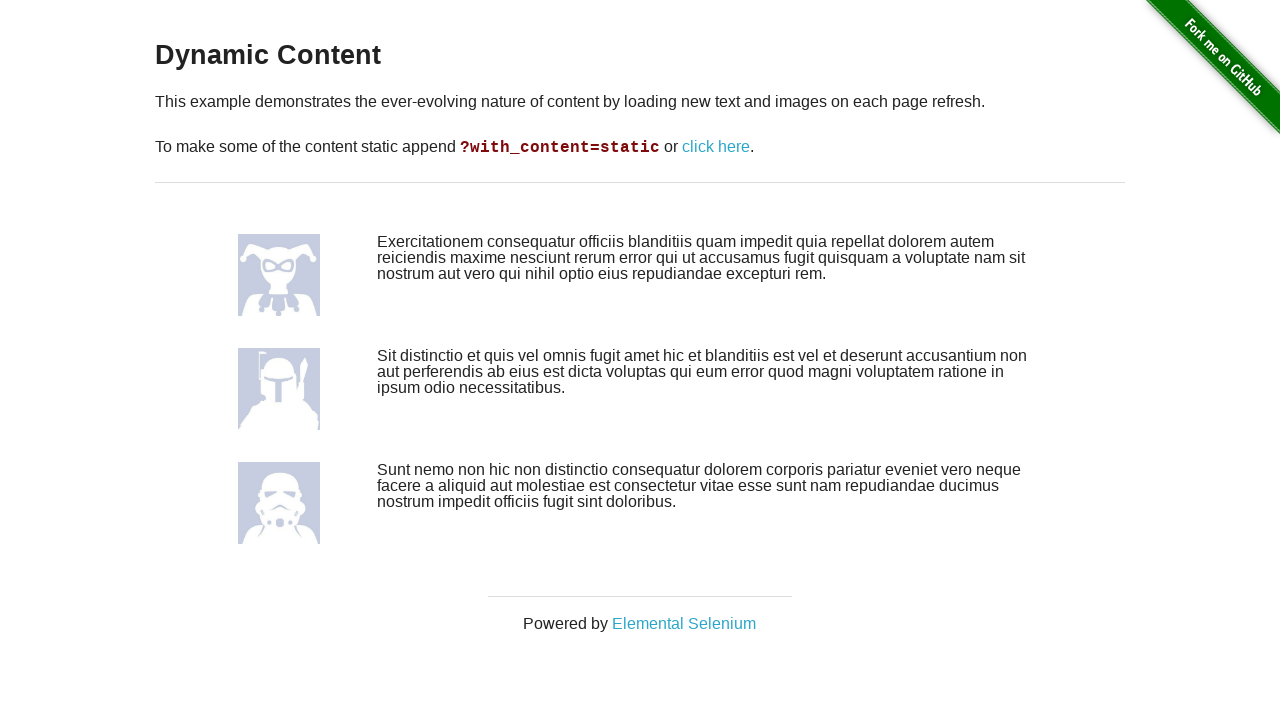

Retrieved new image source after refresh: /img/avatars/Original-Facebook-Geek-Profile-Avatar-6.jpg
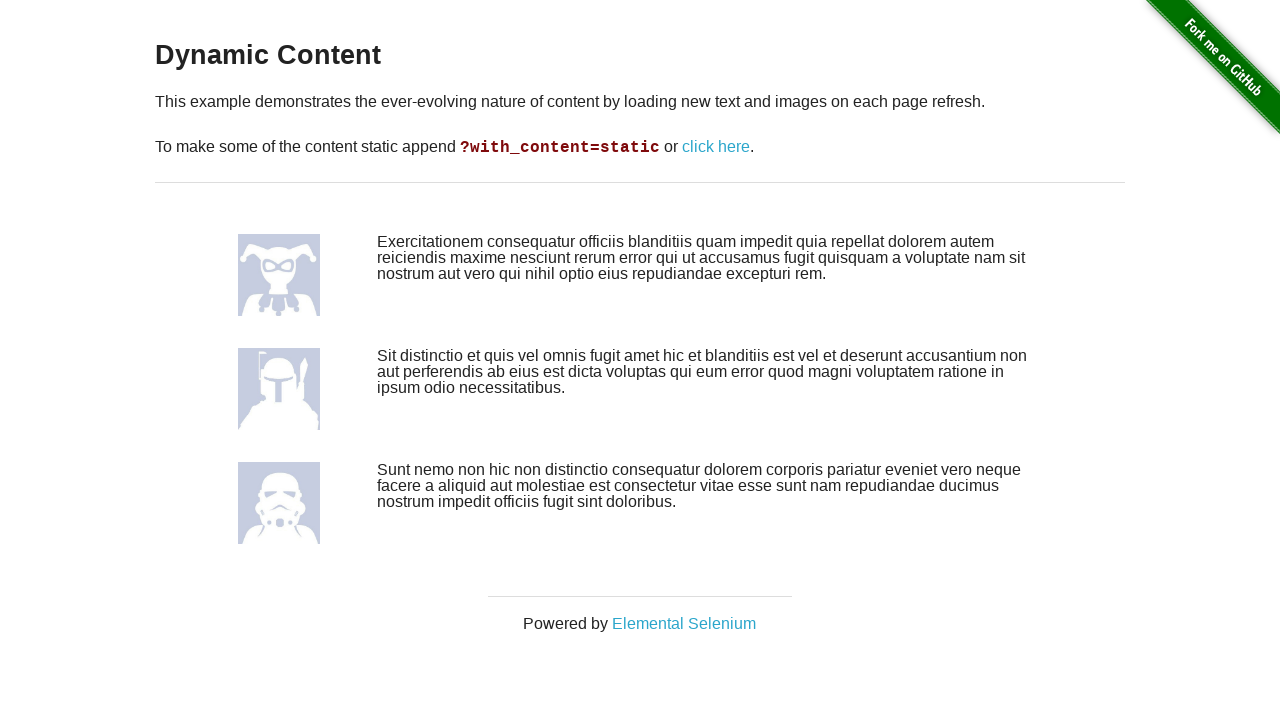

Retrieved new text content after refresh: 
            Sunt nemo non hic non distinctio consequatur dolorem corporis pariatur eveniet vero neque facere a aliquid aut molestiae est consectetur vitae esse sunt nam repudiandae ducimus nostrum impedit officiis fugit sint doloribus.
          
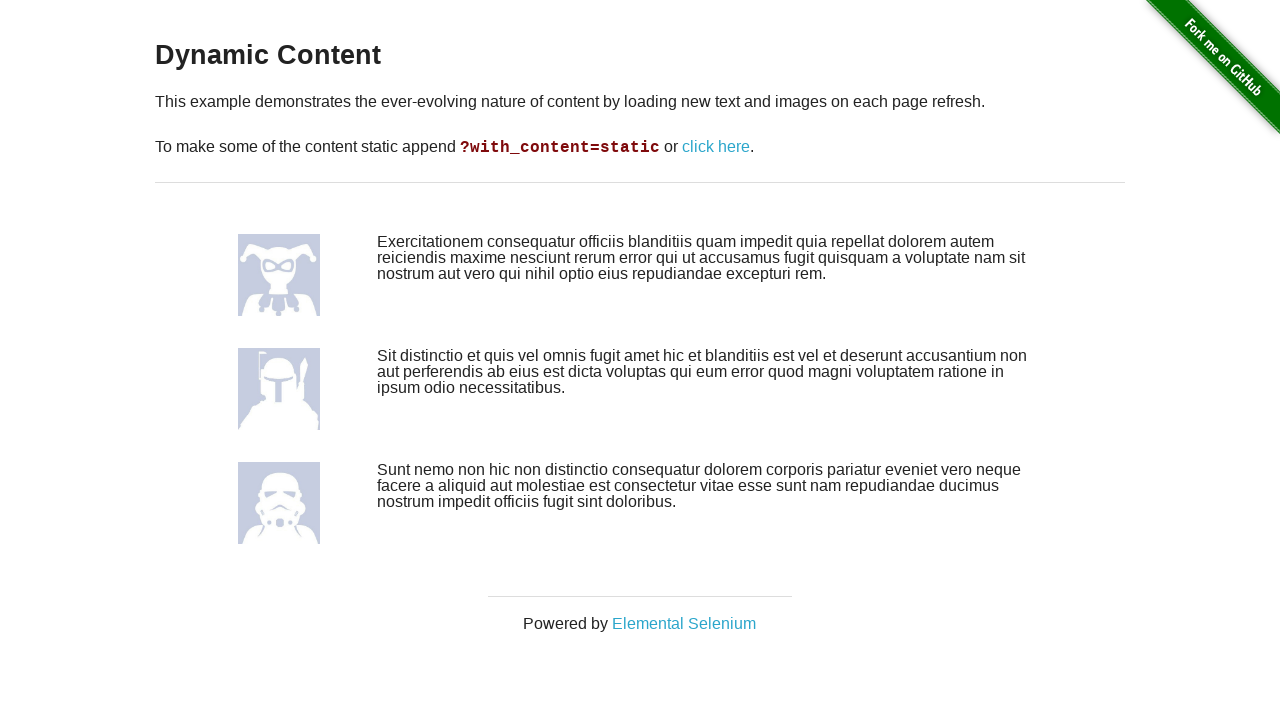

Assertion passed: Image source changed after refresh
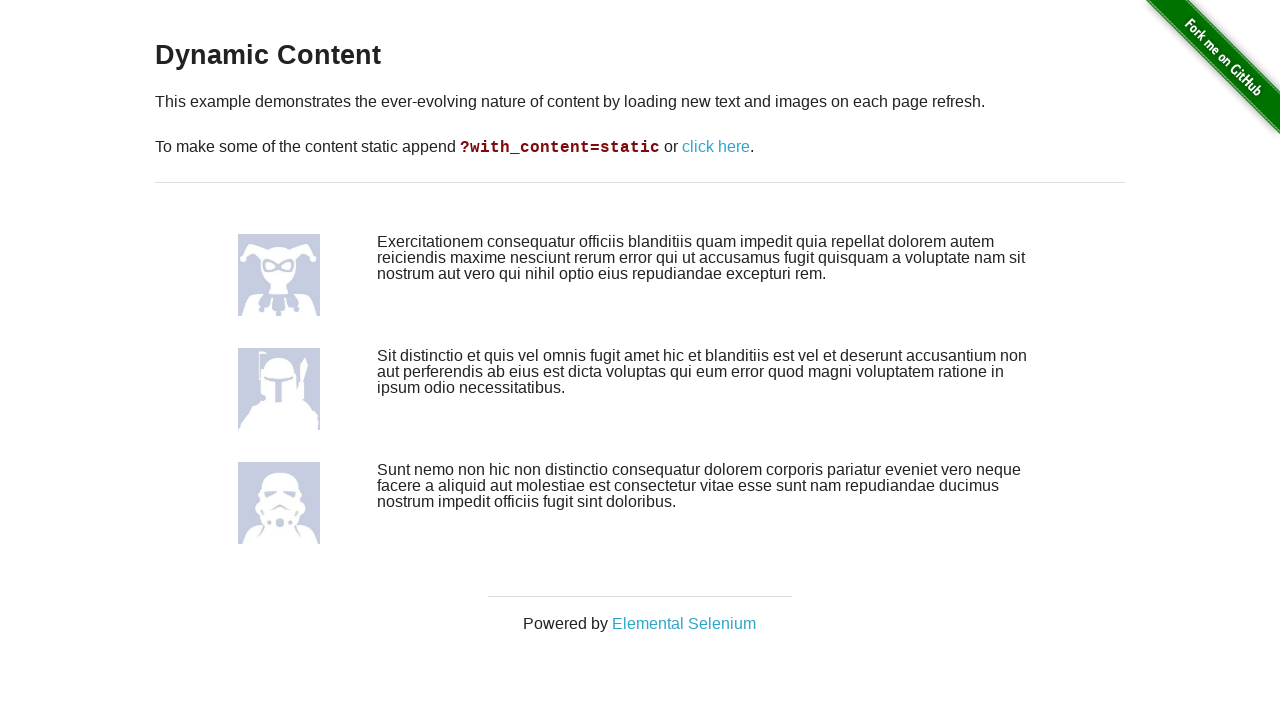

Assertion passed: Text content changed after refresh
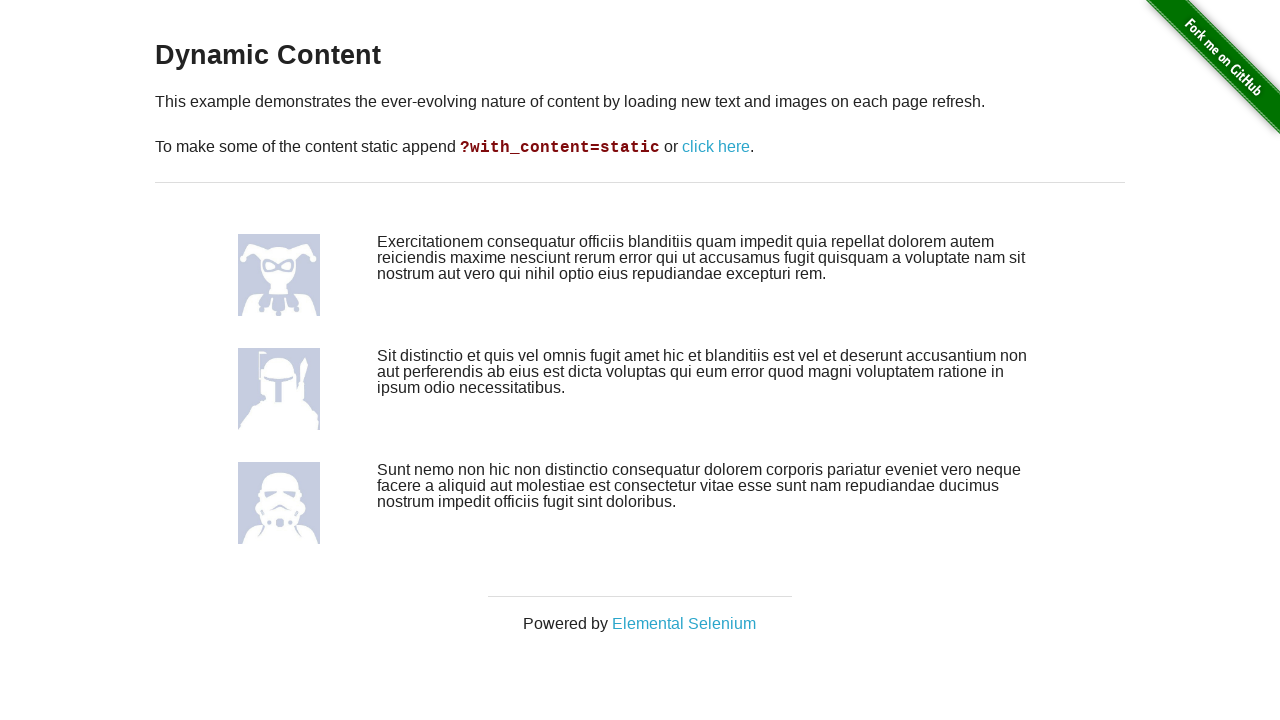

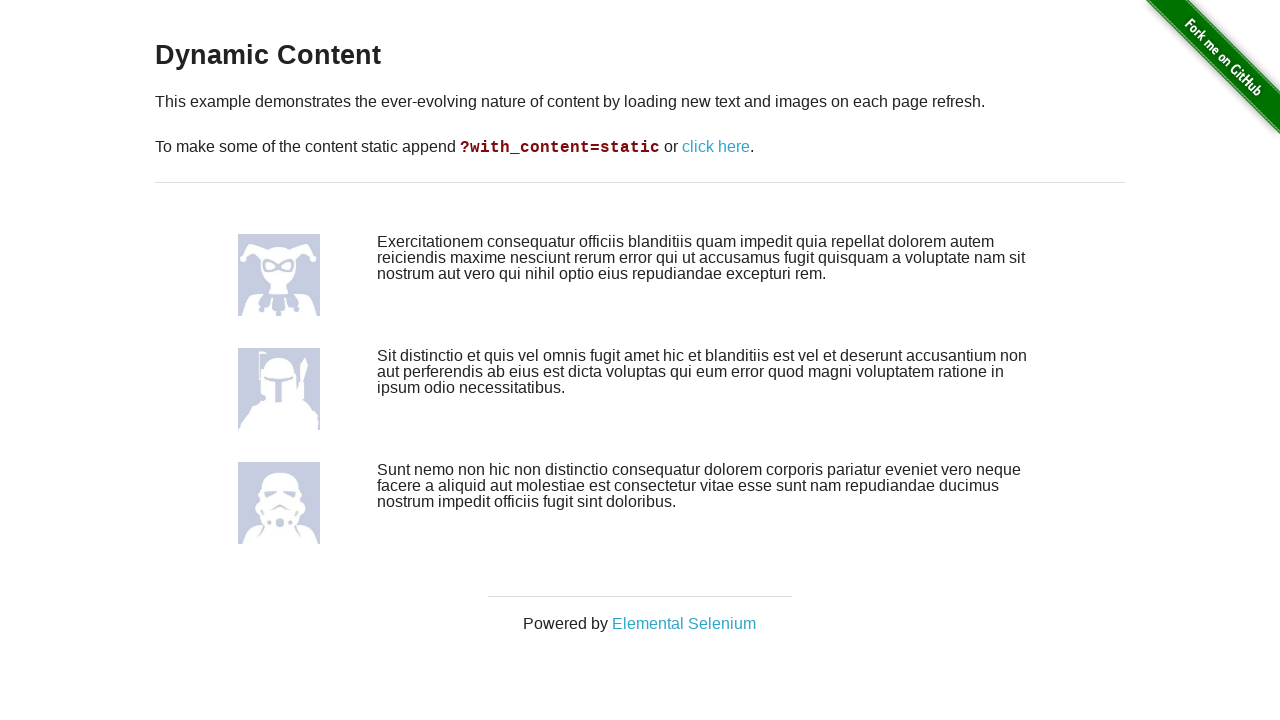